Navigates to Ajio.com e-commerce homepage and waits for the page to load

Starting URL: https://www.ajio.com/

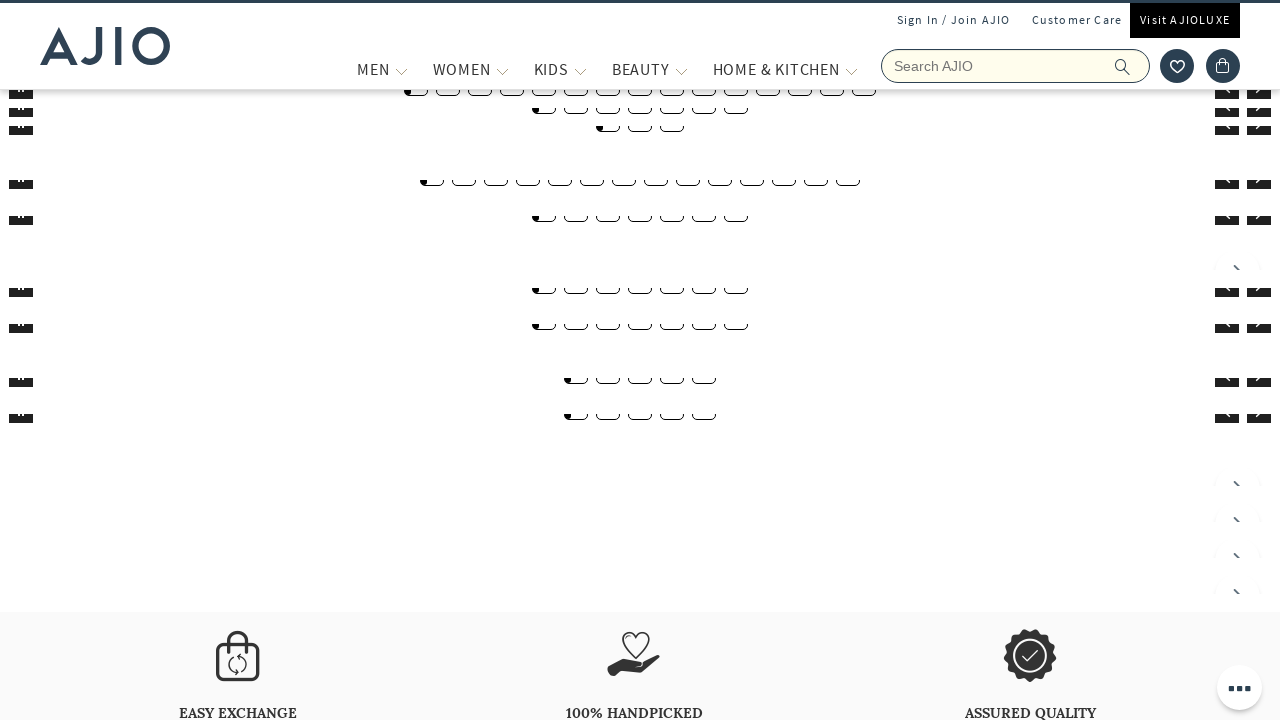

Navigated to Ajio.com homepage
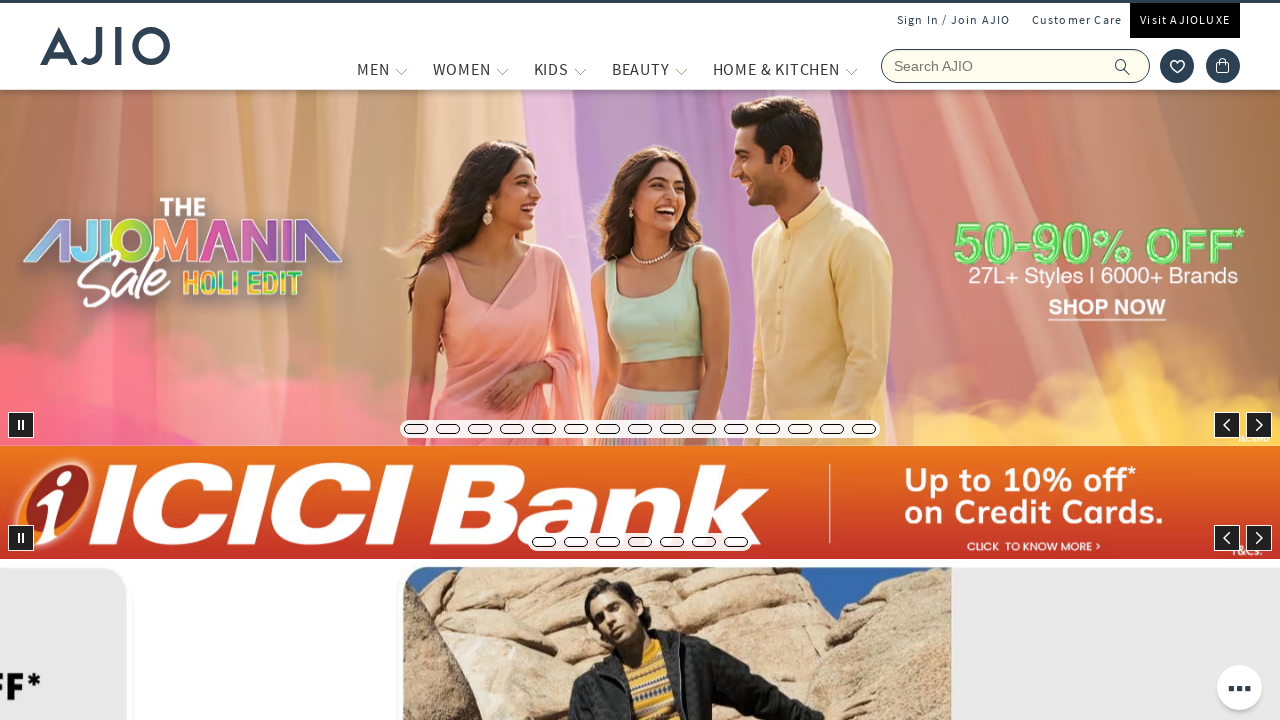

Page DOM content loaded
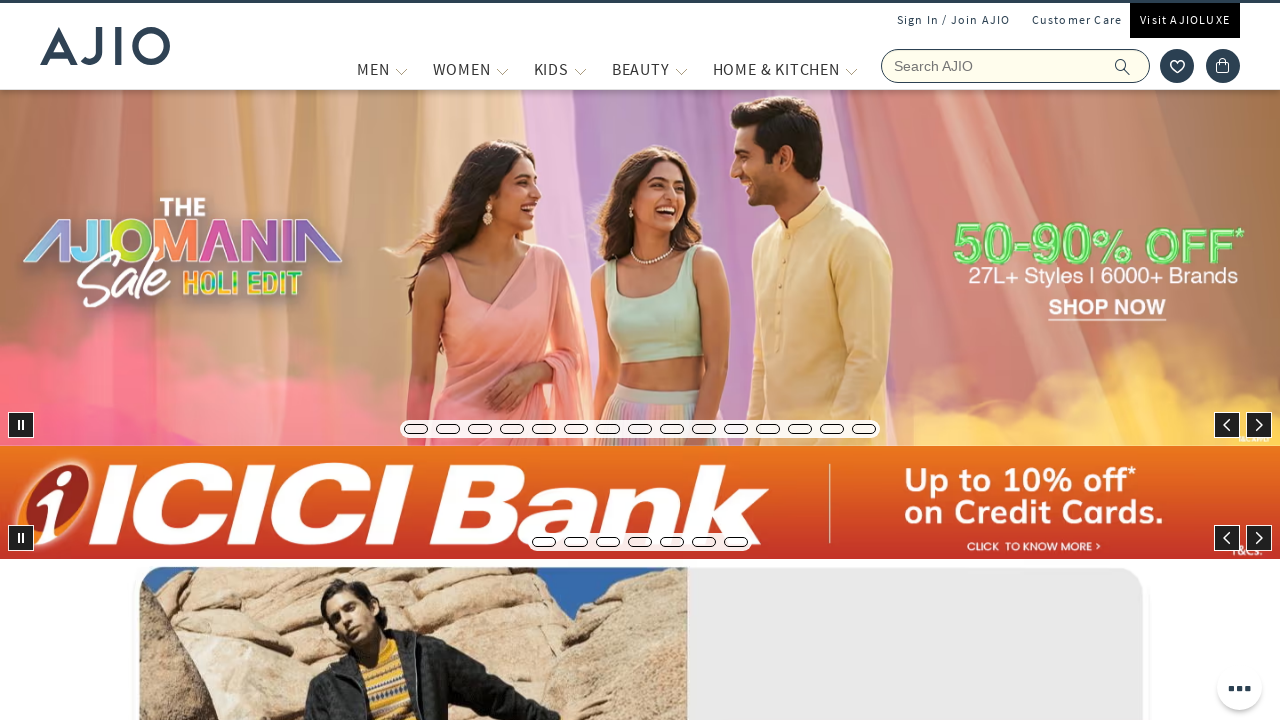

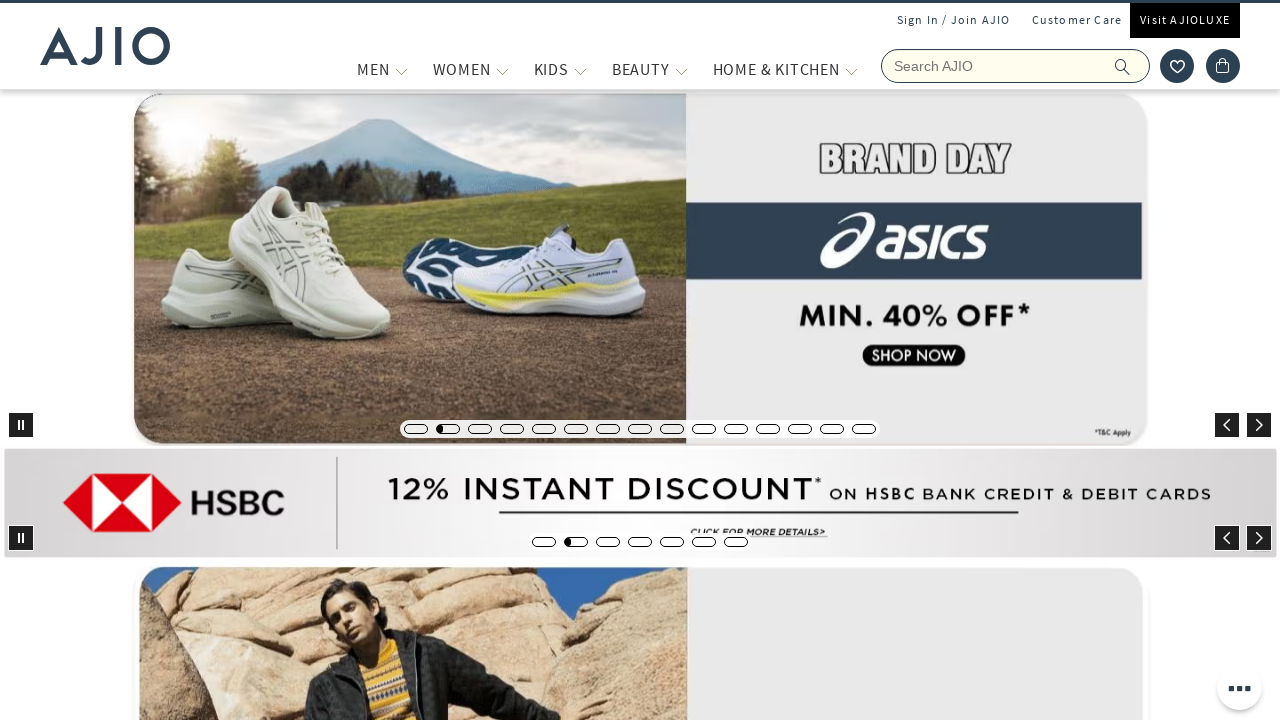